Tests search functionality on Agibank blog by searching for "Empréstimo Consignado" (Payroll Loan)

Starting URL: https://blog.agibank.com.br/#

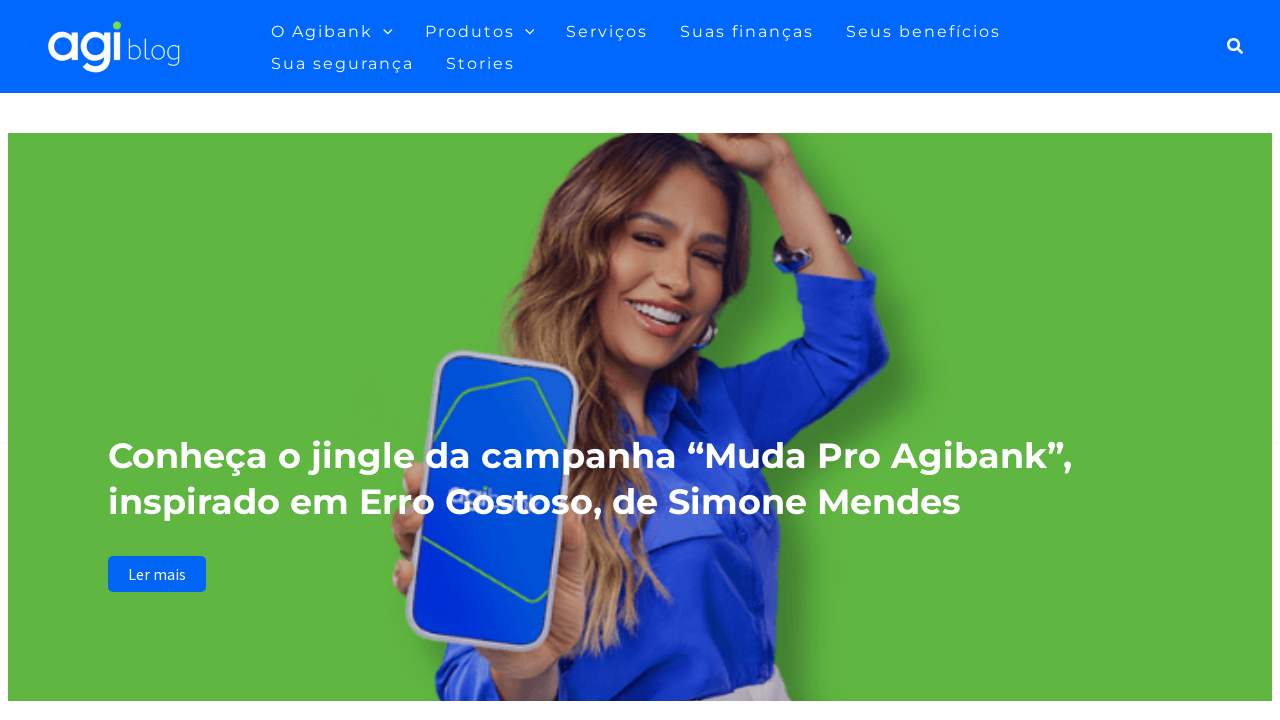

Clicked search icon/button to open search field at (1231, 46) on [class*='search'], [aria-label*='search'], button:has-text('Pesquisar'), .search
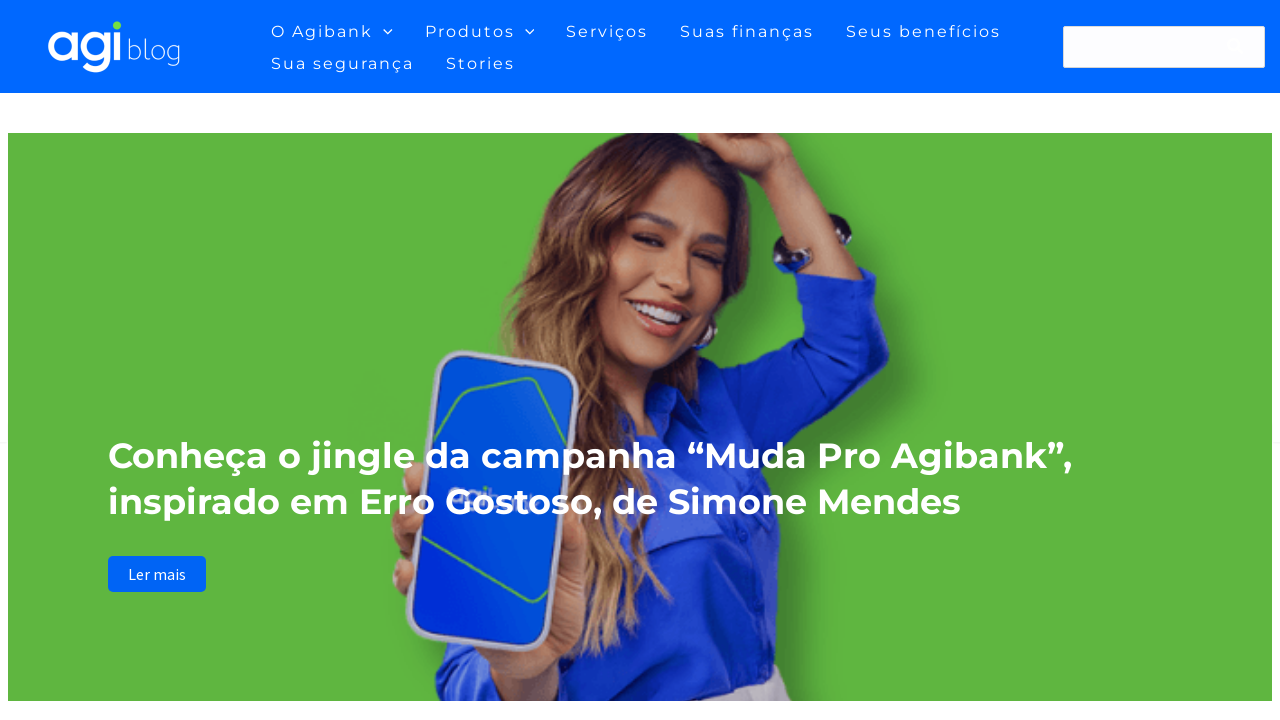

Filled search field with 'Empréstimo Consignado' on input[type='search'], input[name='s'], input[placeholder*='Pesquisar'], input[pl
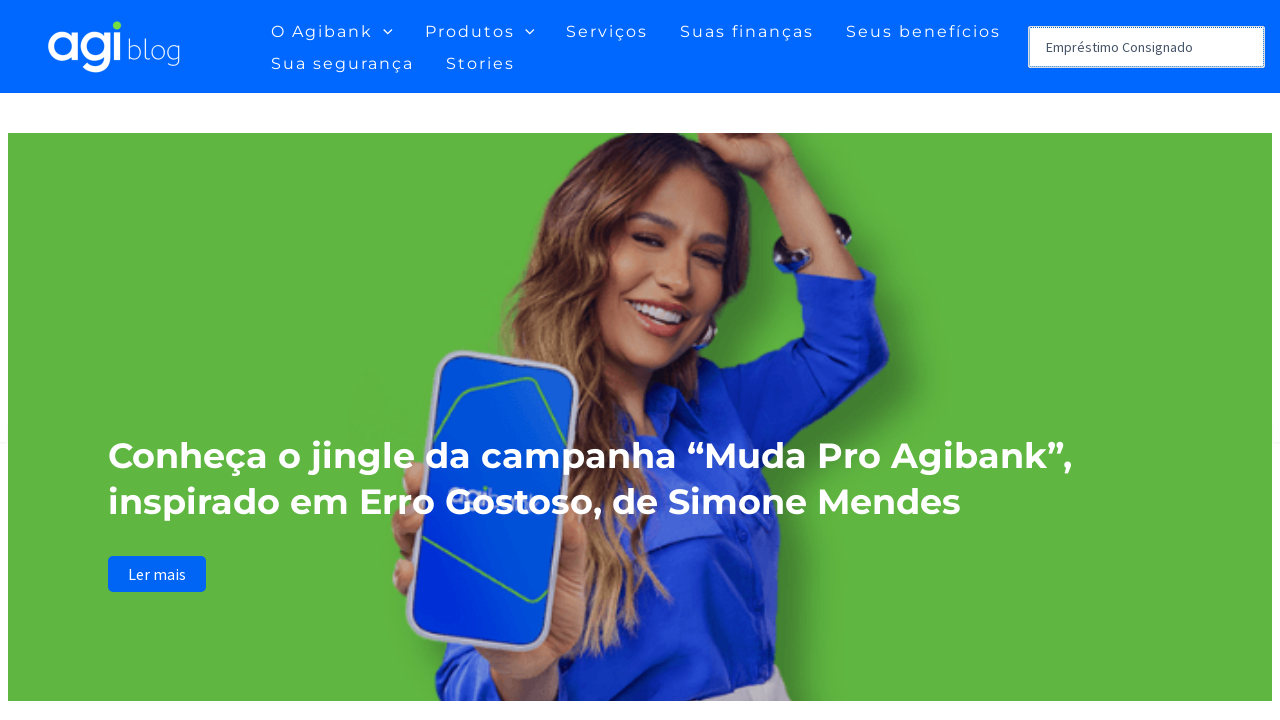

Pressed Enter to submit search query
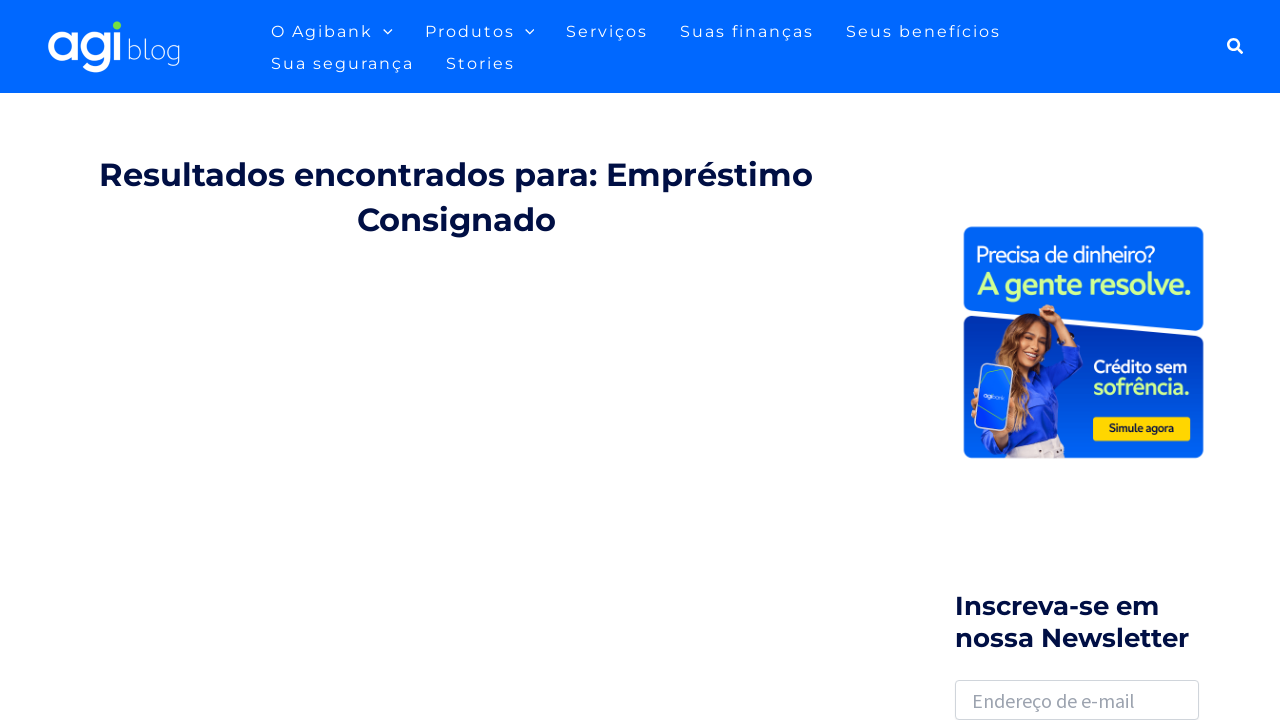

Search results loaded successfully
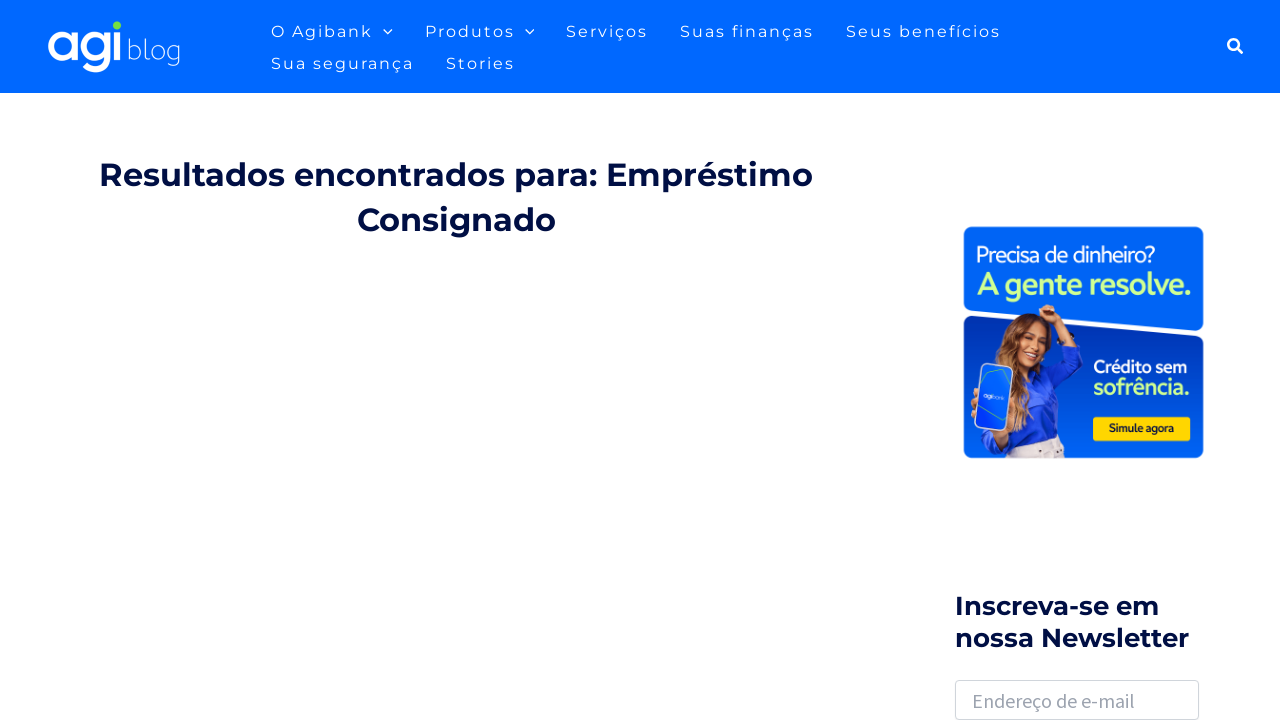

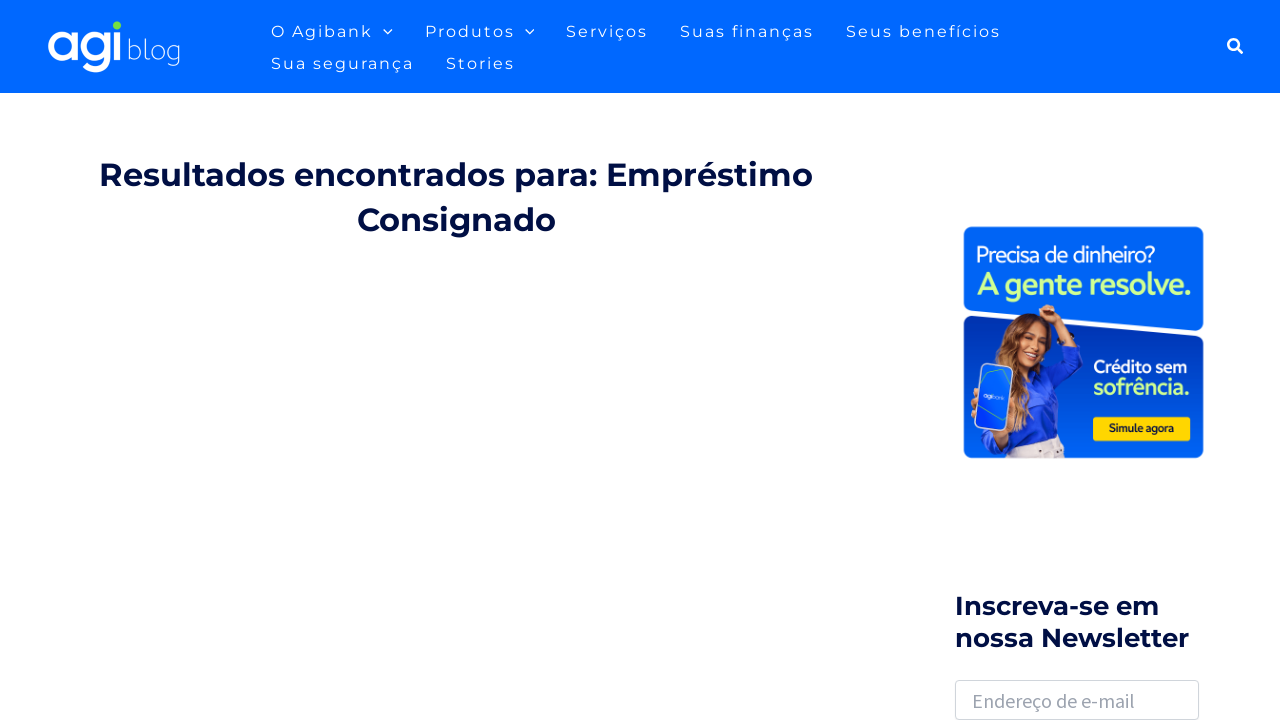